Tests an explicit wait scenario by waiting for a price element to show '100', then clicking a button, reading an input value, calculating a mathematical result, and submitting the answer.

Starting URL: http://suninjuly.github.io/explicit_wait2.html

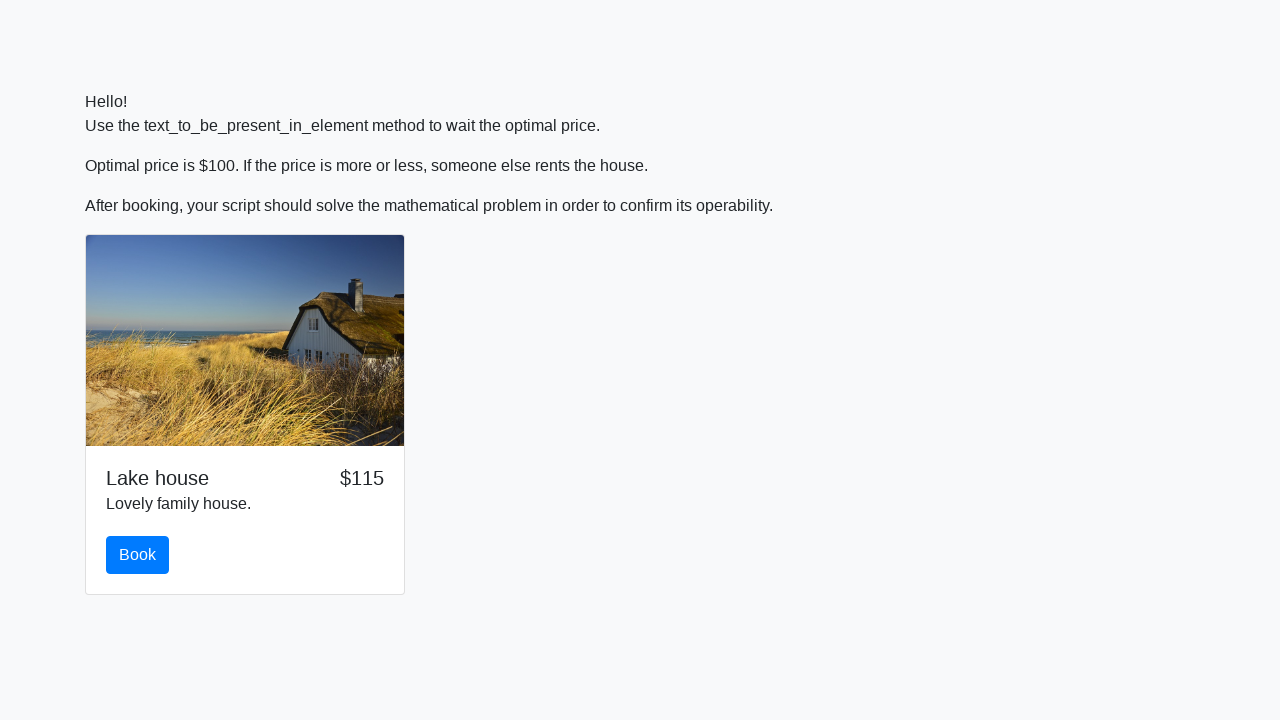

Waited for price element to show '100'
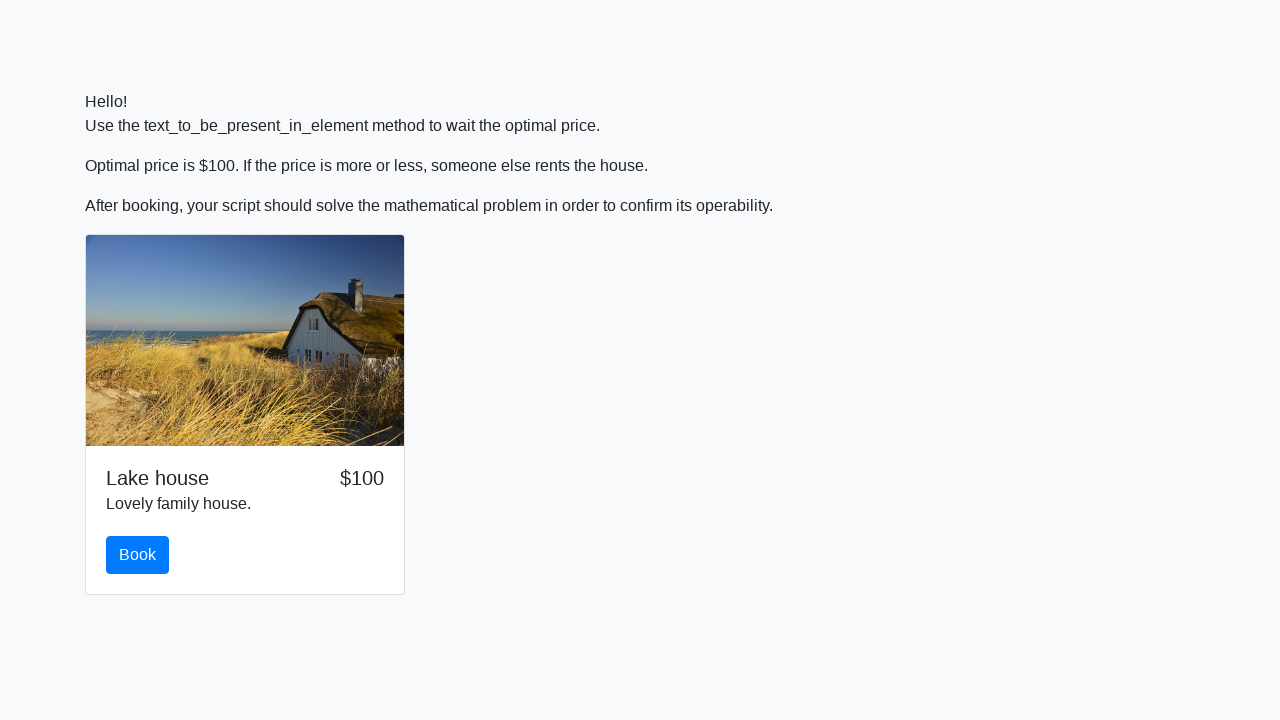

Clicked the button at (138, 555) on button
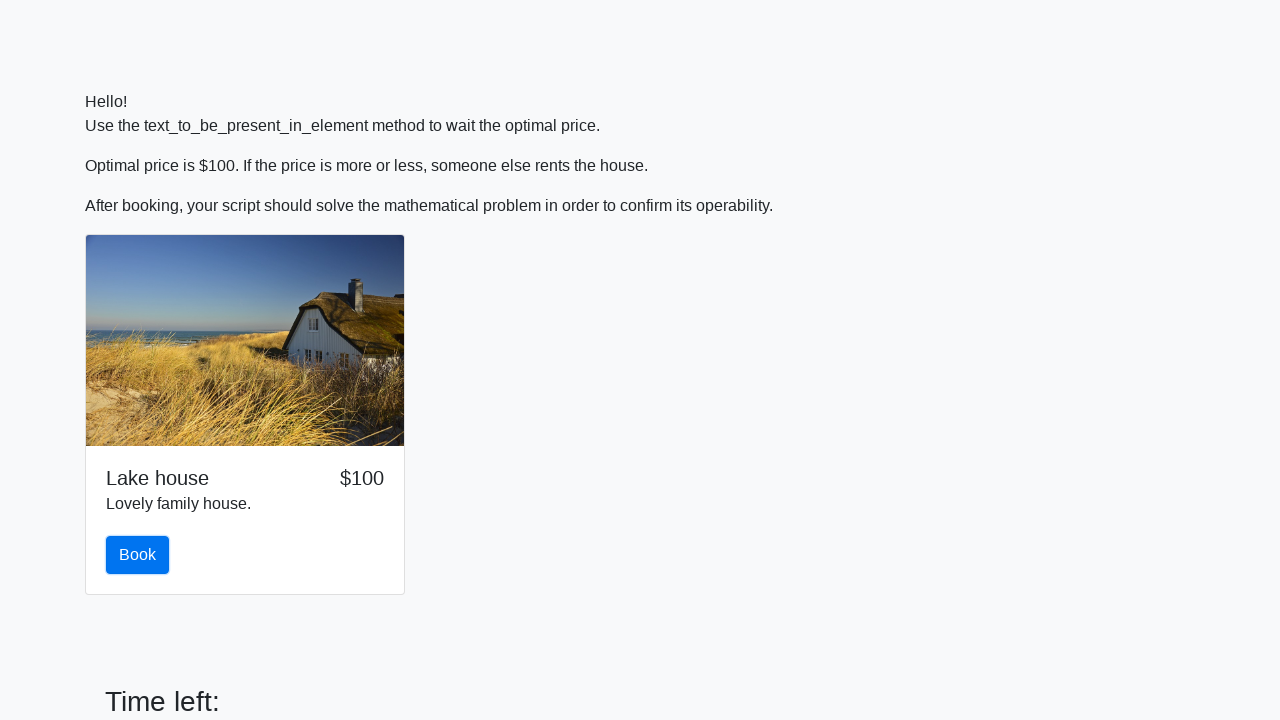

Retrieved input value: 605
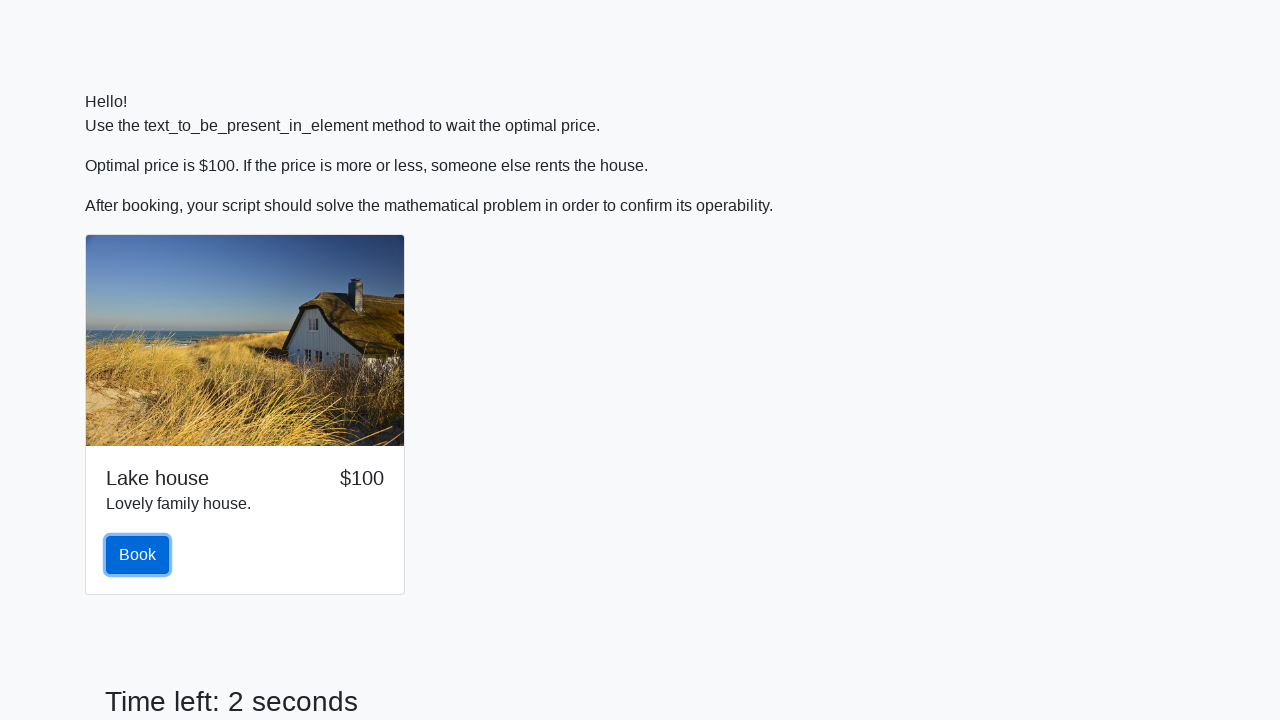

Calculated result: 2.4549841587238443
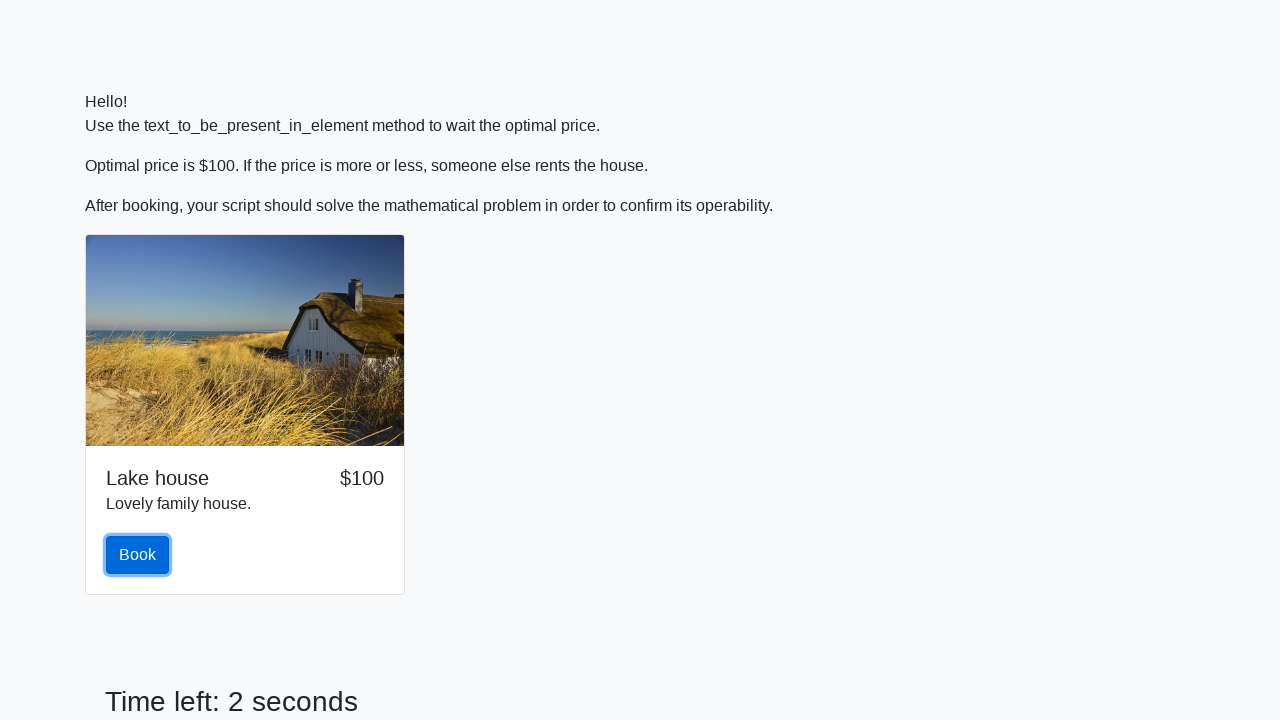

Filled answer field with calculated value: 2.4549841587238443 on #answer
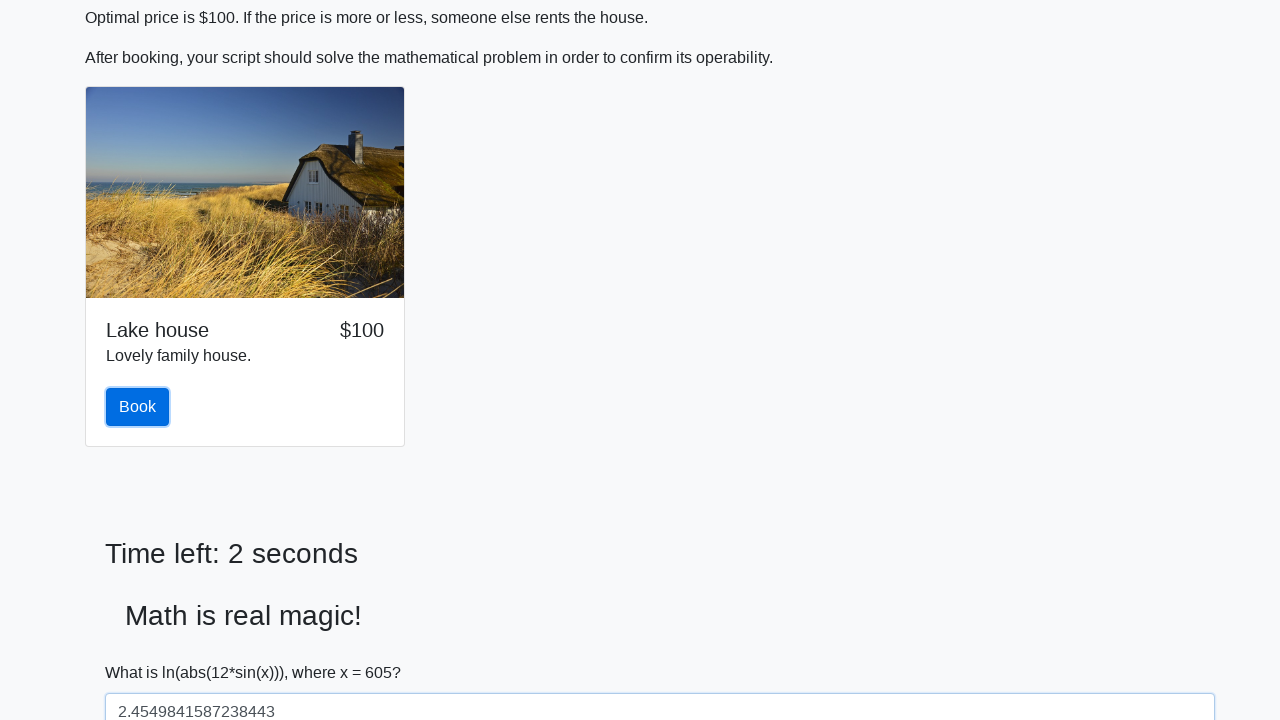

Clicked the solve button to submit answer at (143, 651) on #solve
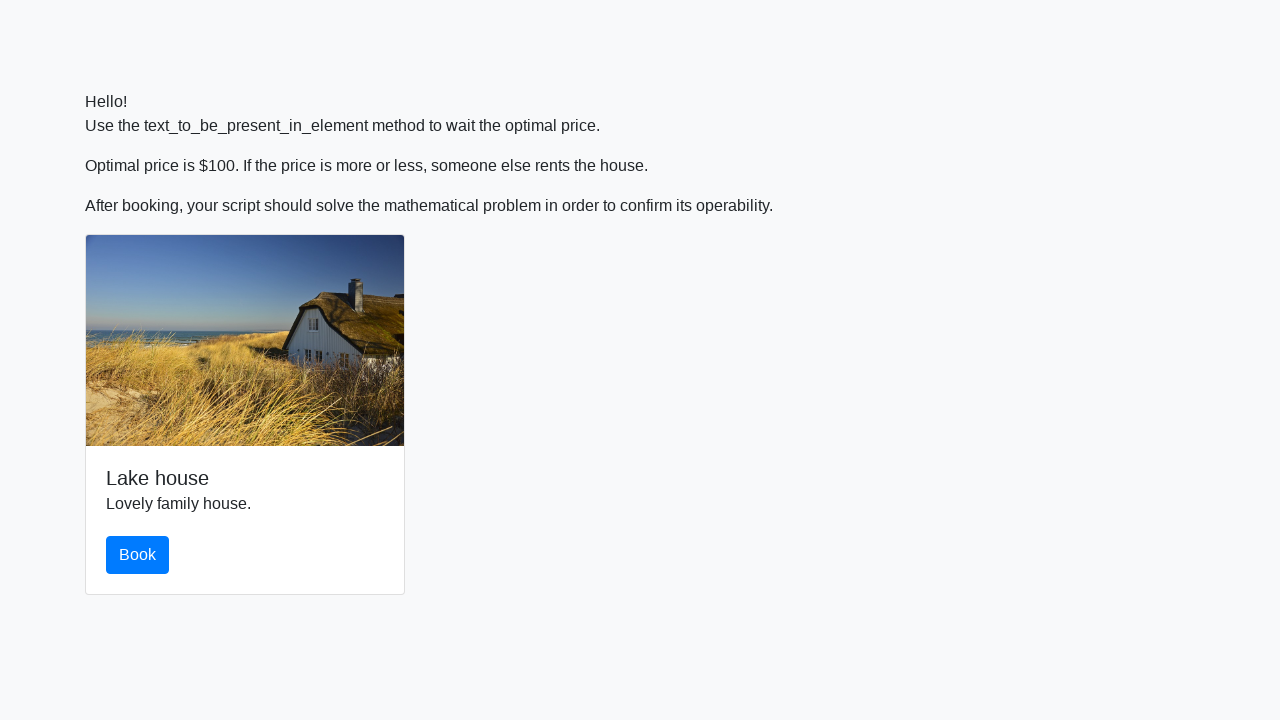

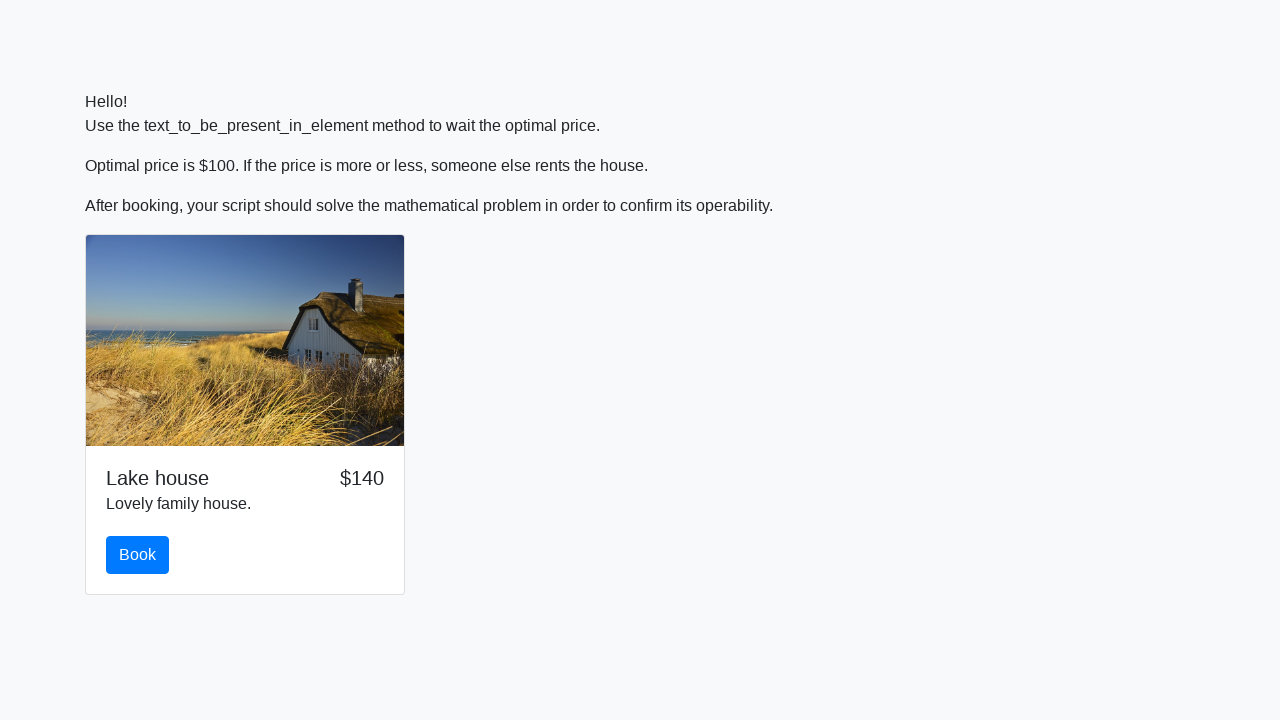